Tests JavaScript prompt alert by clicking the prompt button, entering text, accepting it, and verifying the result

Starting URL: https://practice.cydeo.com/javascript_alerts

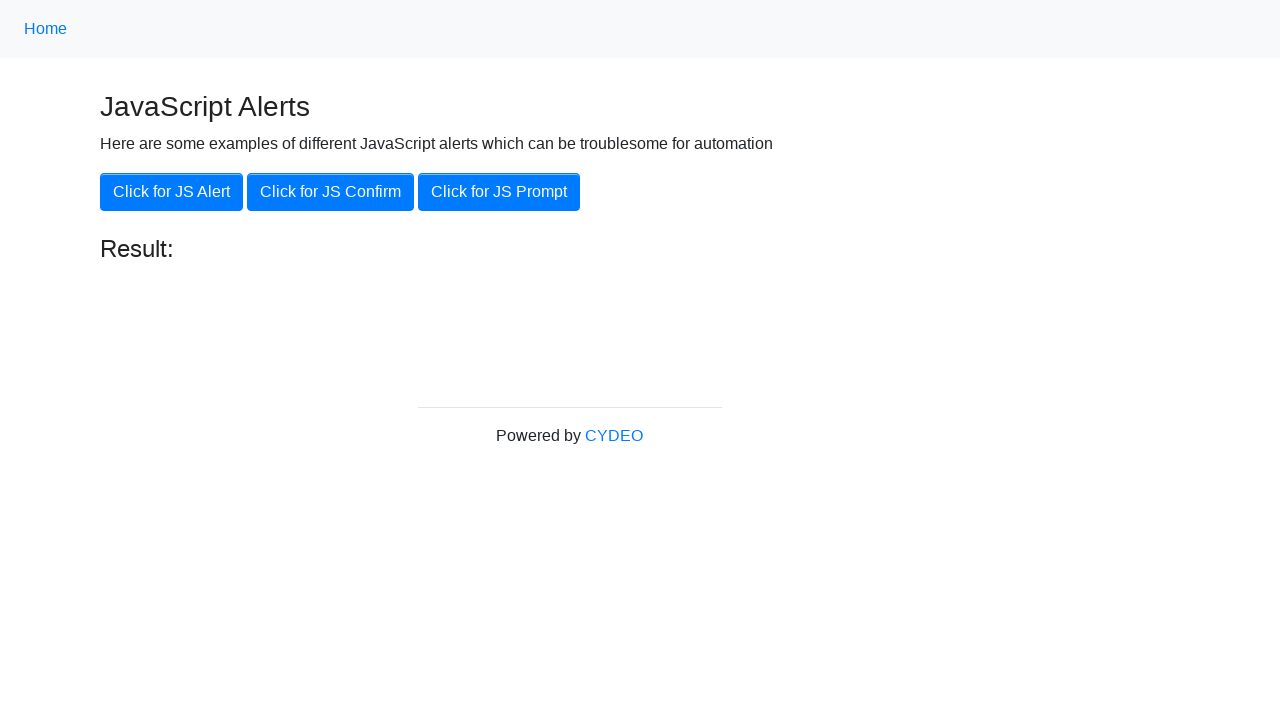

Set up dialog handler to accept prompt with 'hello'
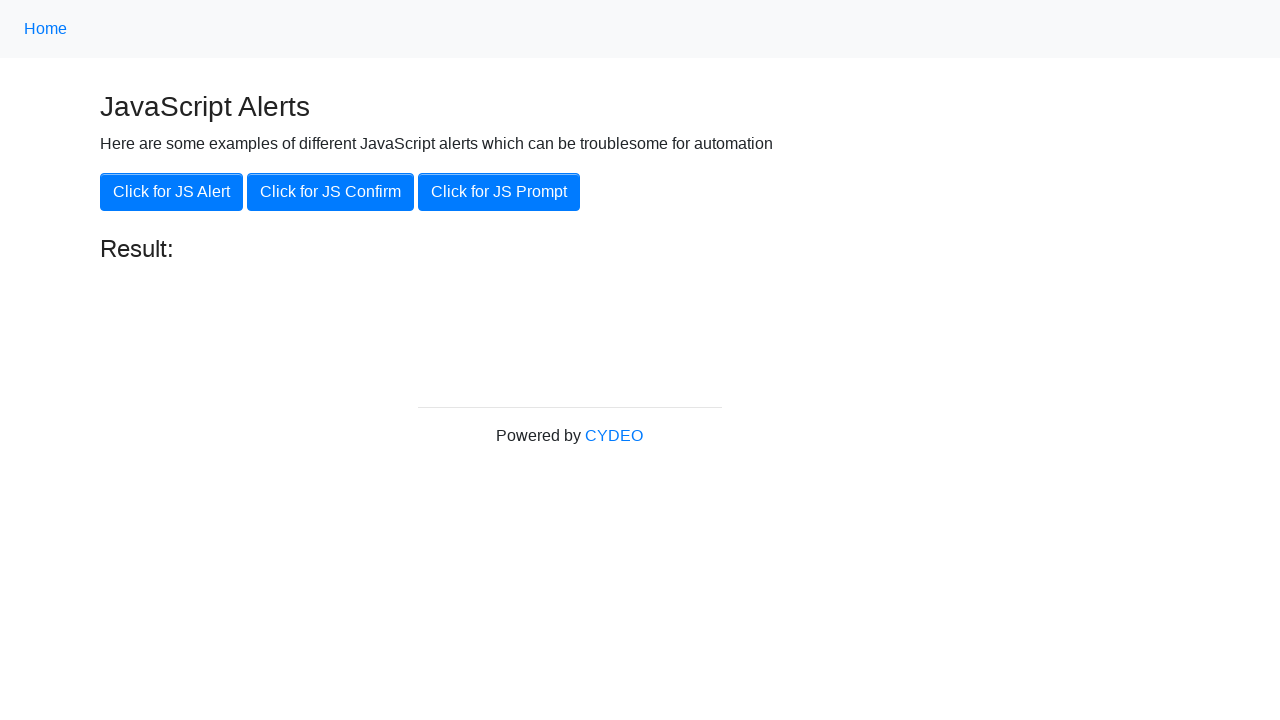

Clicked the JS Prompt button at (499, 192) on xpath=//button[.='Click for JS Prompt']
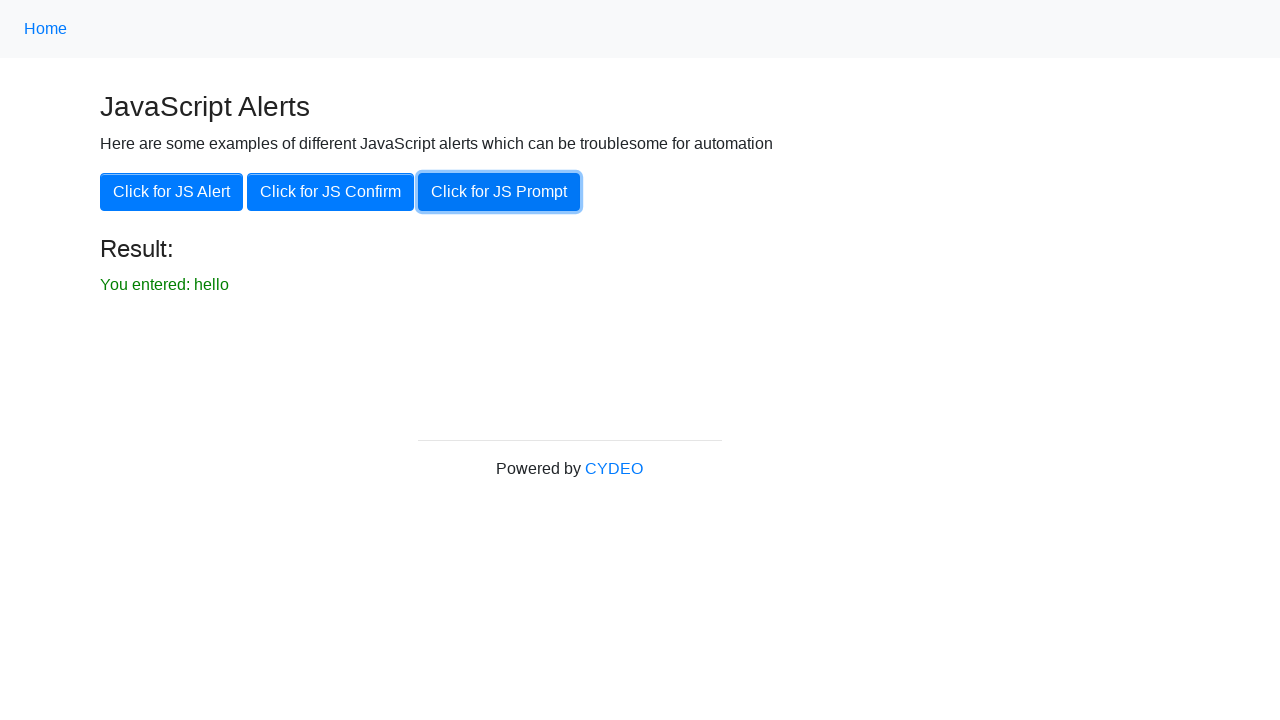

Waited for result text to appear
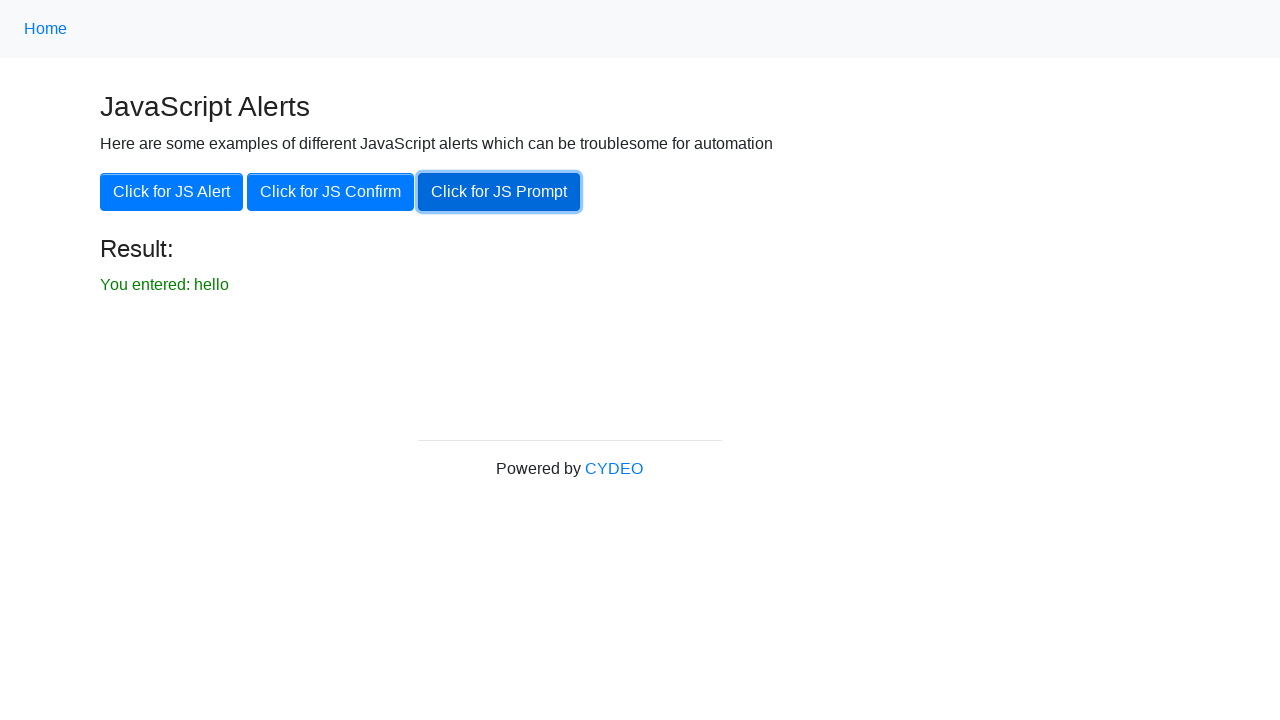

Located result text element
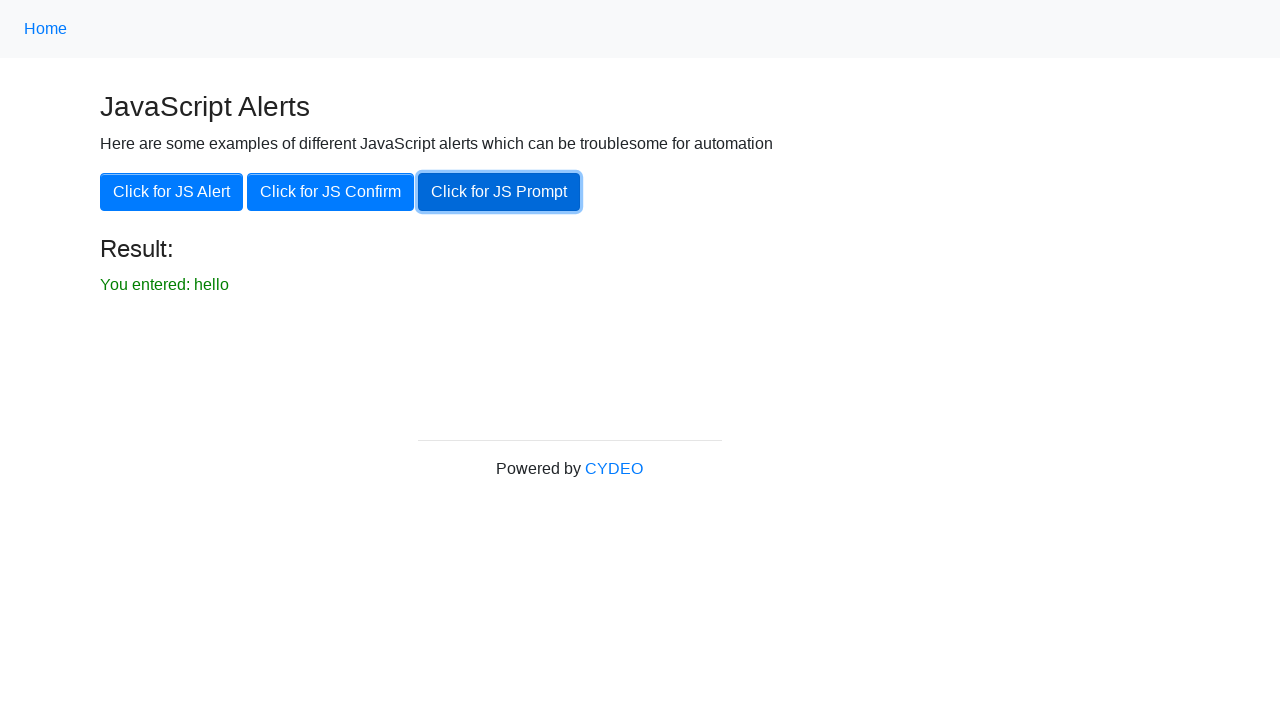

Verified result text is visible
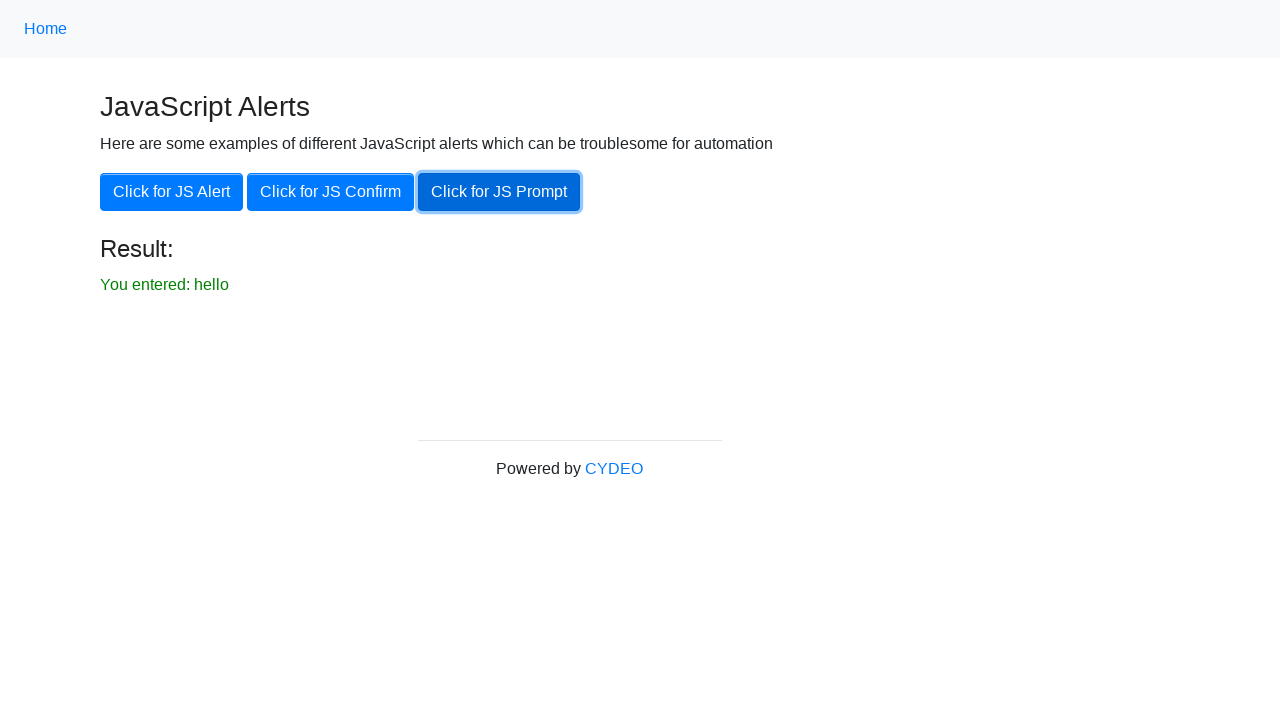

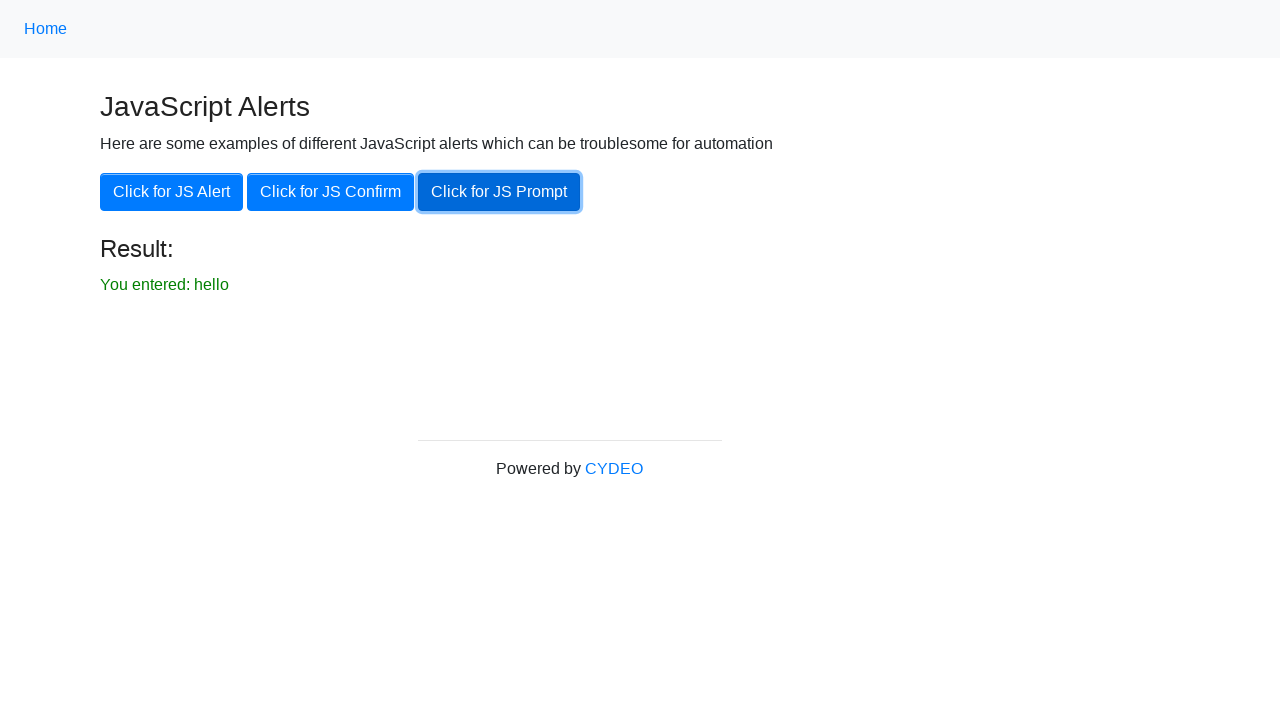